Tests form interaction with explicit waits by filling a text field, clicking a button to enable a disabled field, waiting for the field to become clickable, and then filling it.

Starting URL: http://seleniumpractise.blogspot.com/2016/09/how-to-work-with-disable-textbox-or.html

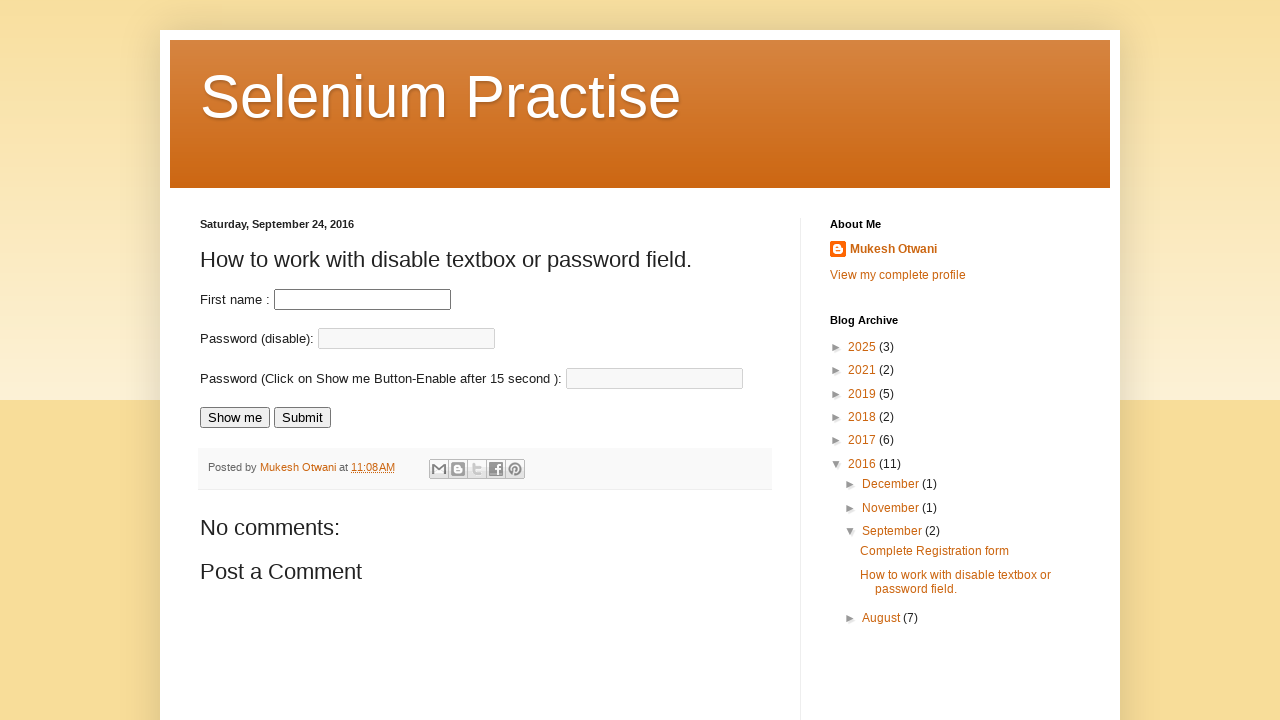

Navigated to ExplicitWaitDemo test page
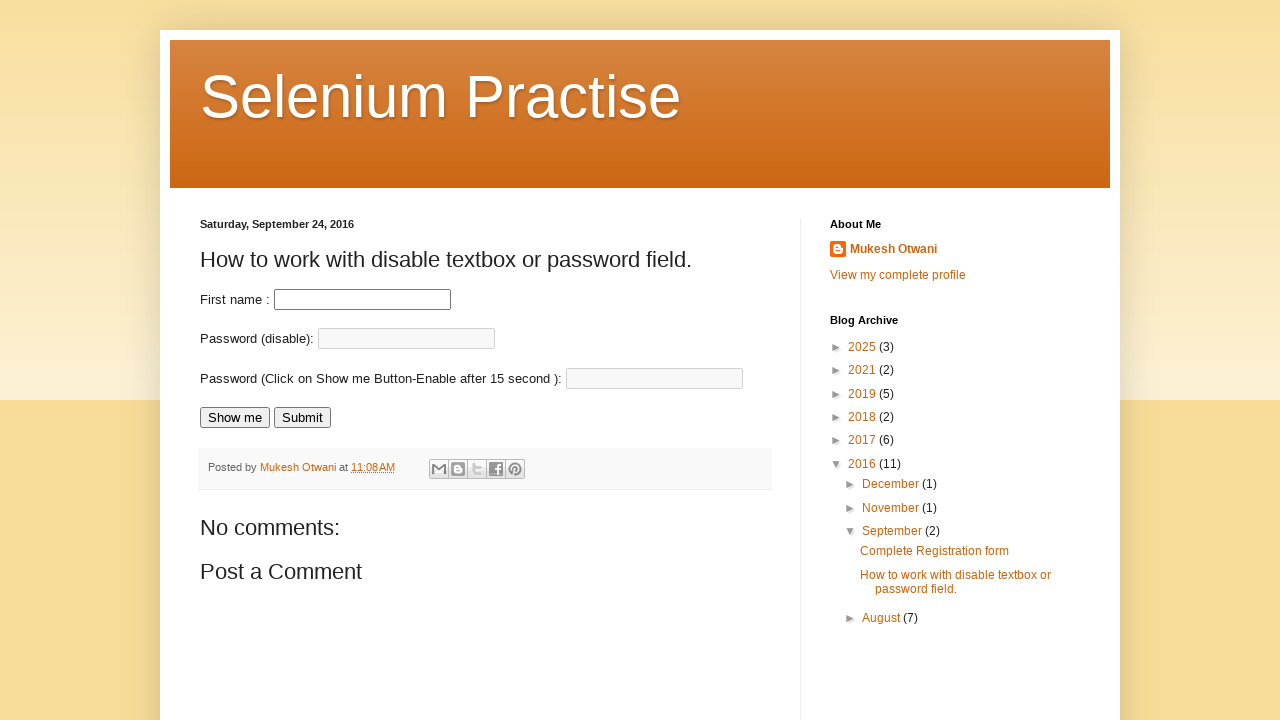

Filled first name field with 'Sapient' on input[name='fname']
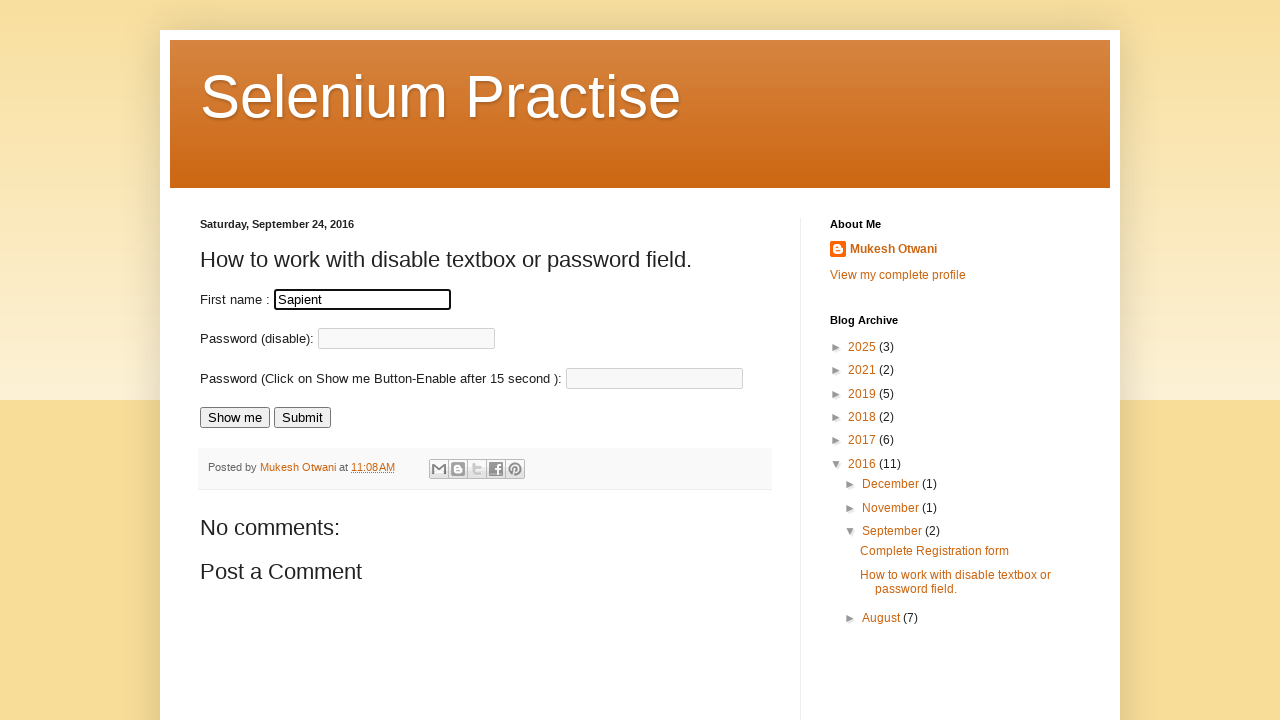

Clicked 'Show me' button to enable password field at (235, 418) on input[value='Show me']
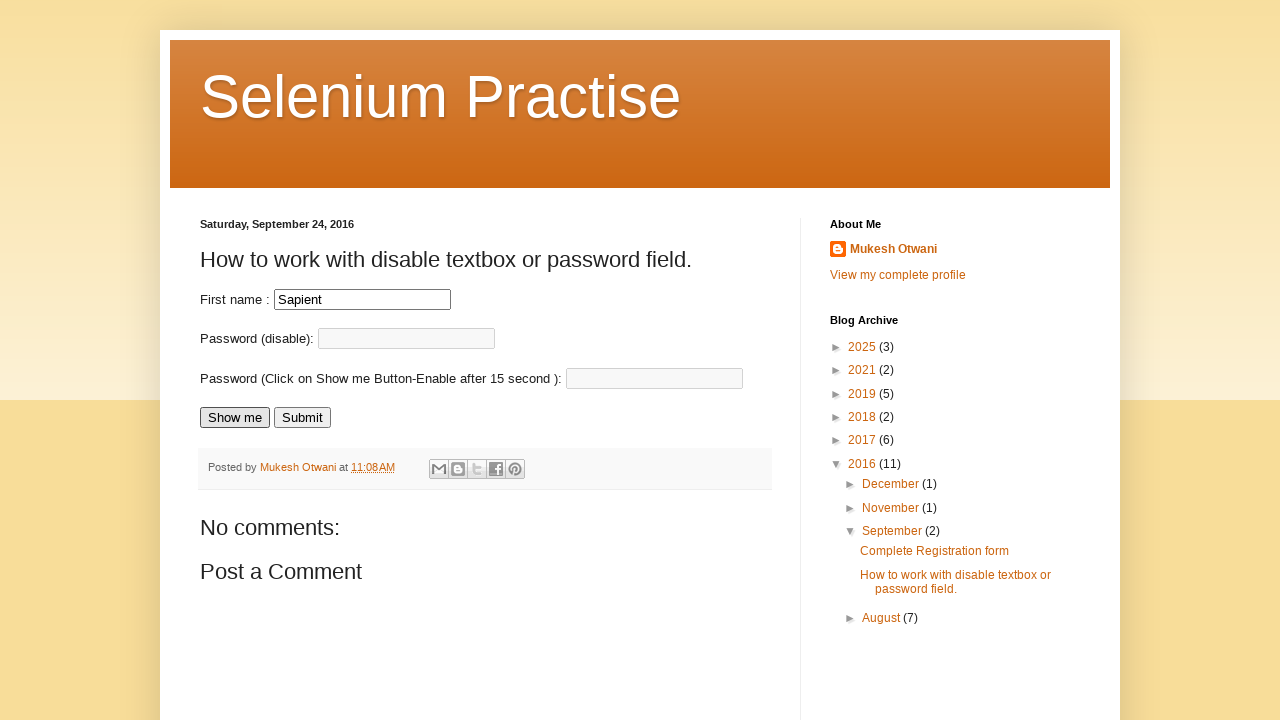

Waited for password field to become enabled and visible
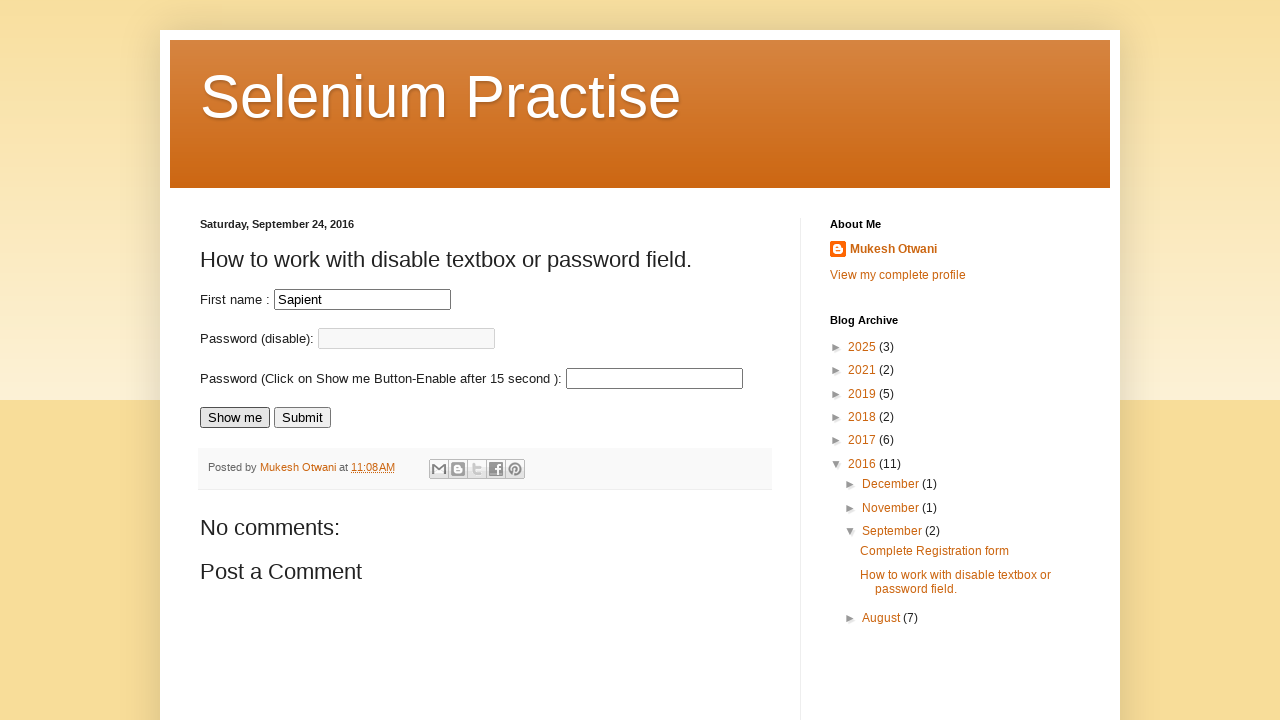

Filled password field with 'Akash' on input#passnew
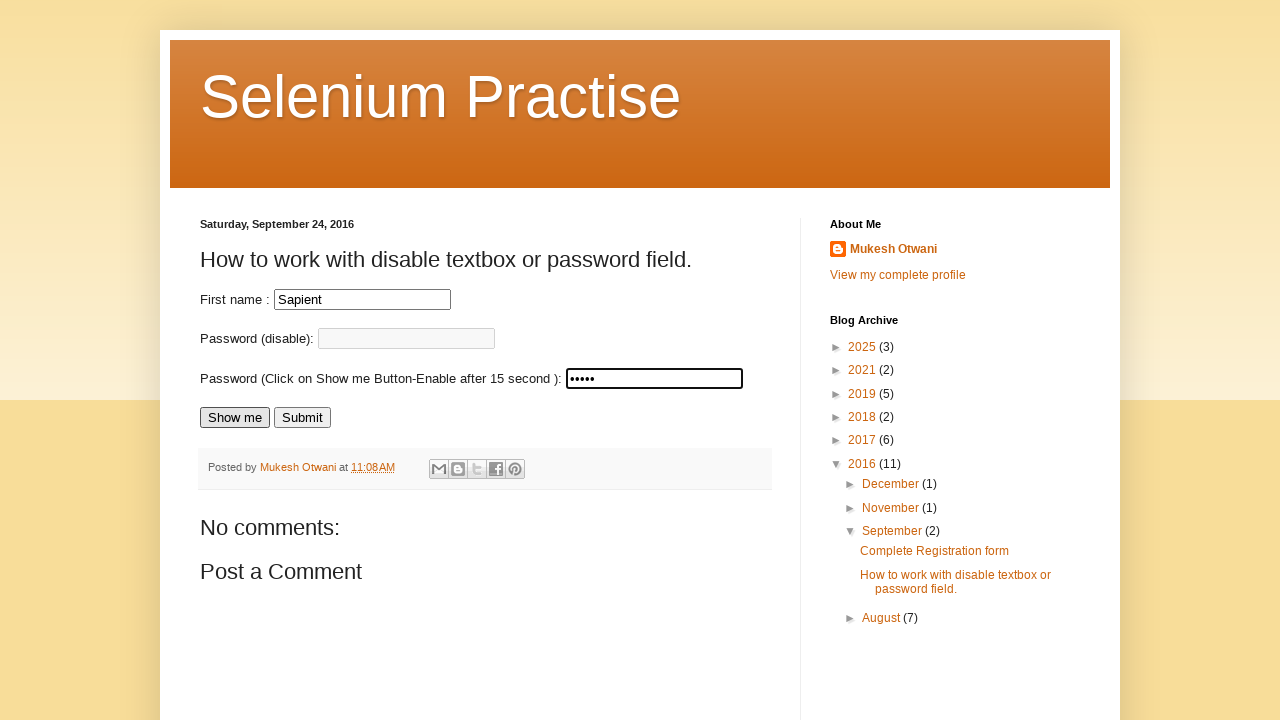

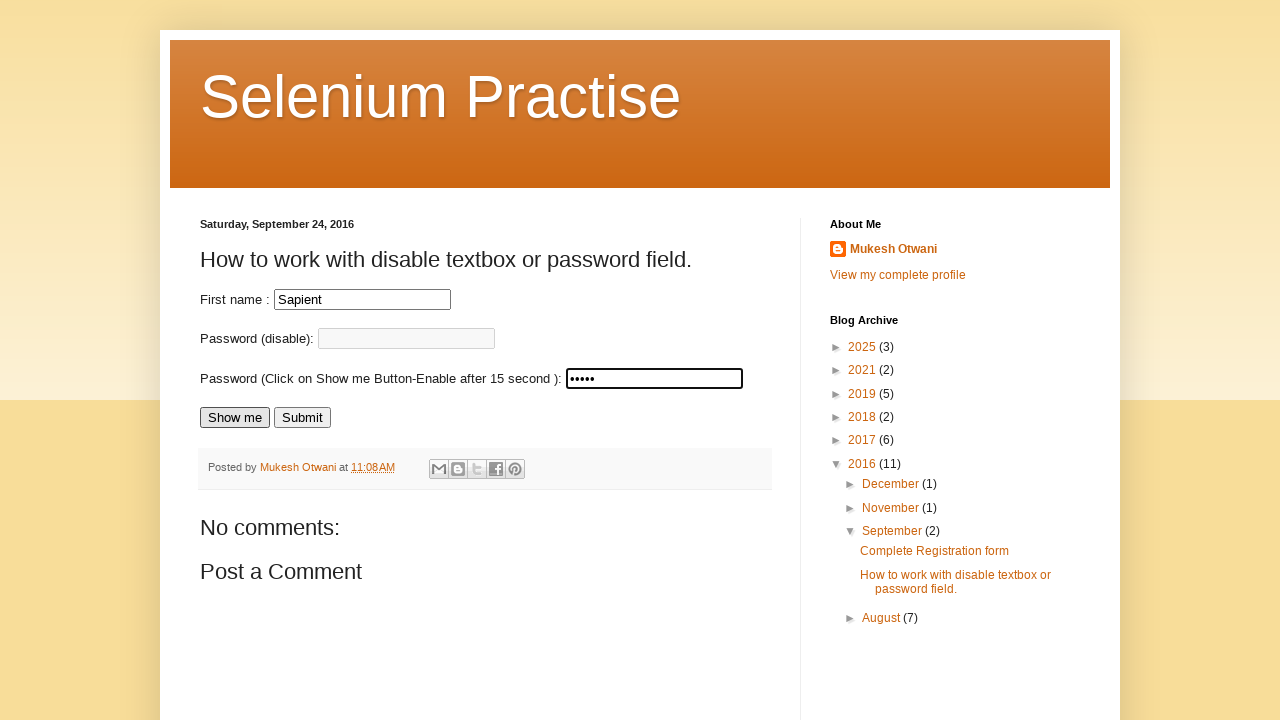